Tests window switching functionality by opening multiple tabs/windows with different URLs and verifying navigation between them

Starting URL: https://www.testotomasyonu.com

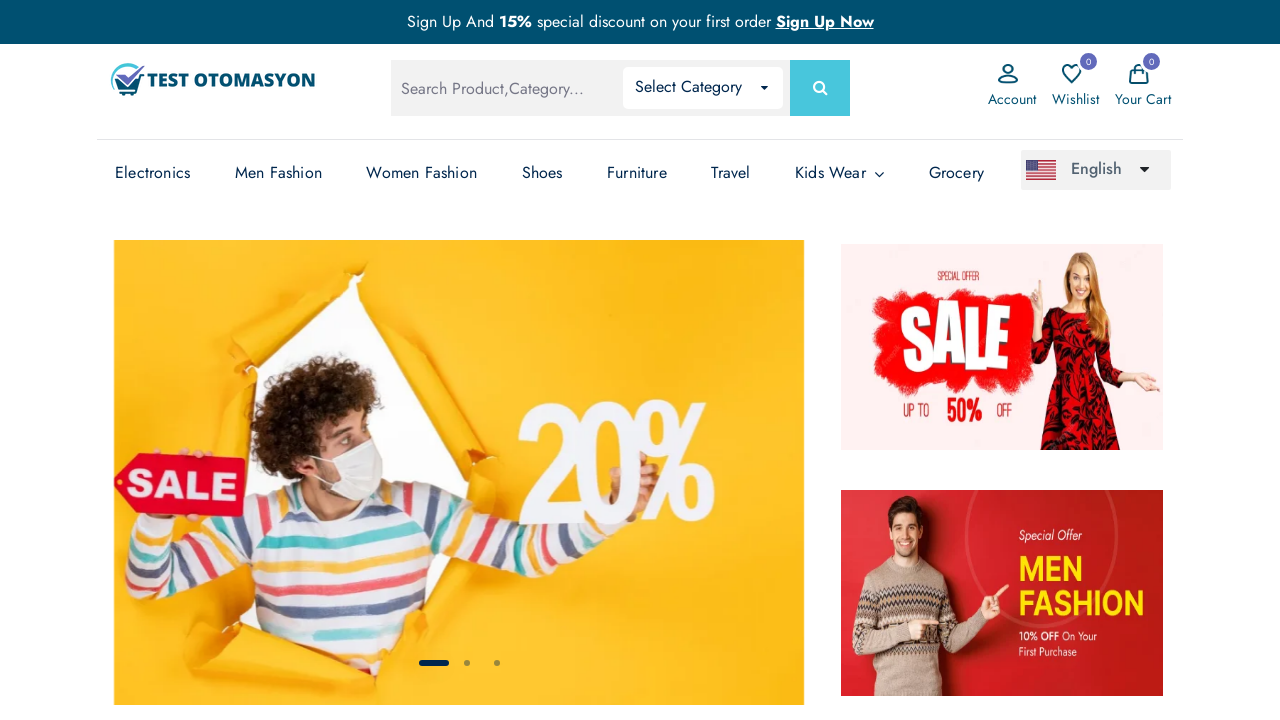

Stored initial page as first_page
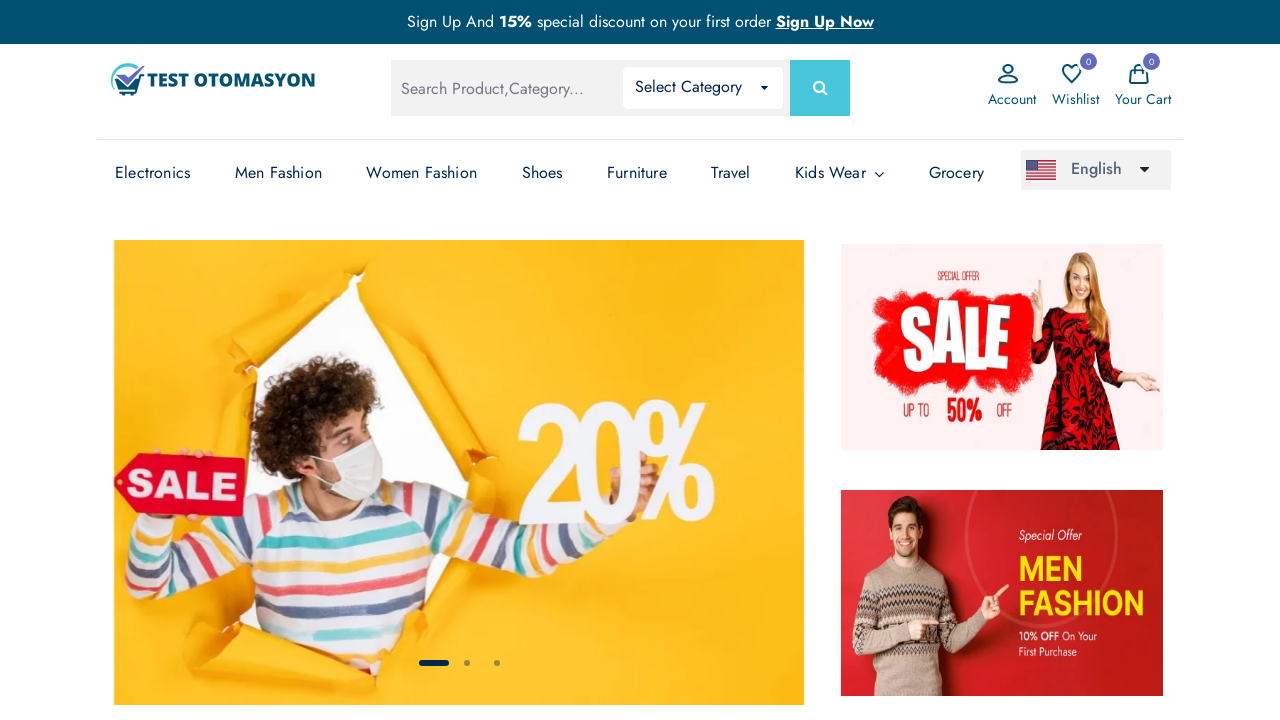

Verified first page title contains 'Otomasyon'
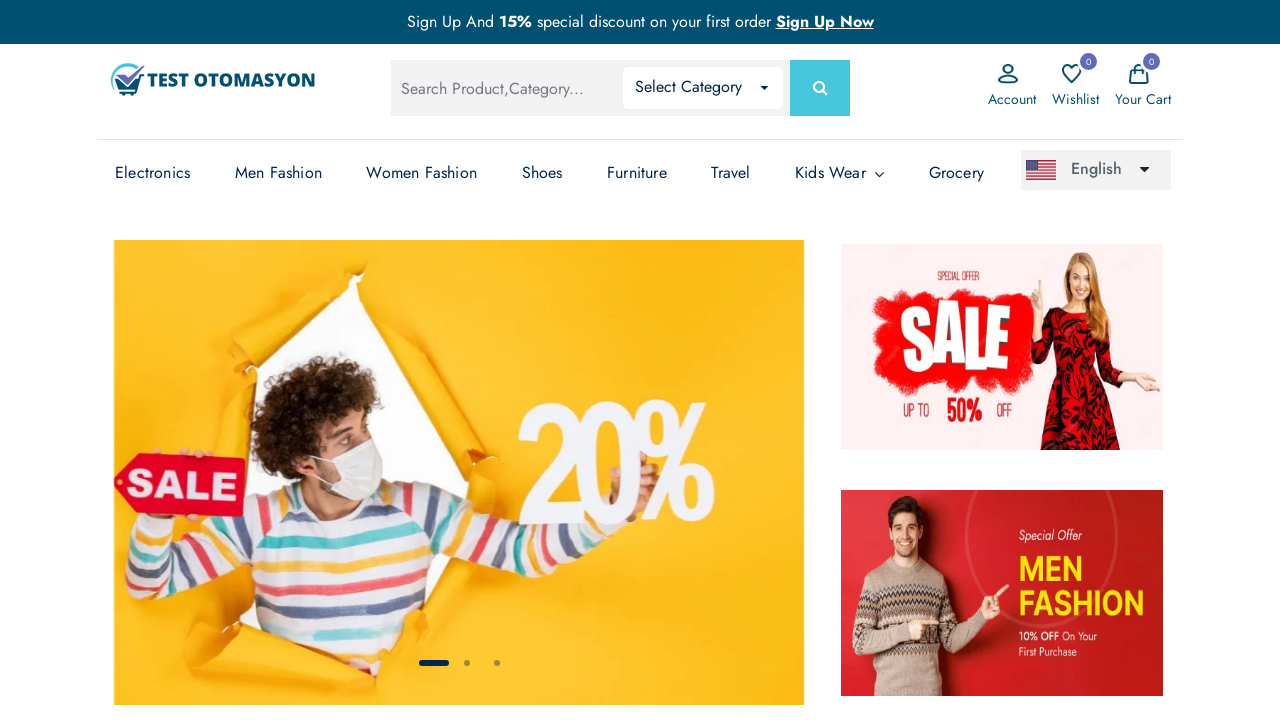

Opened a new tab for second page
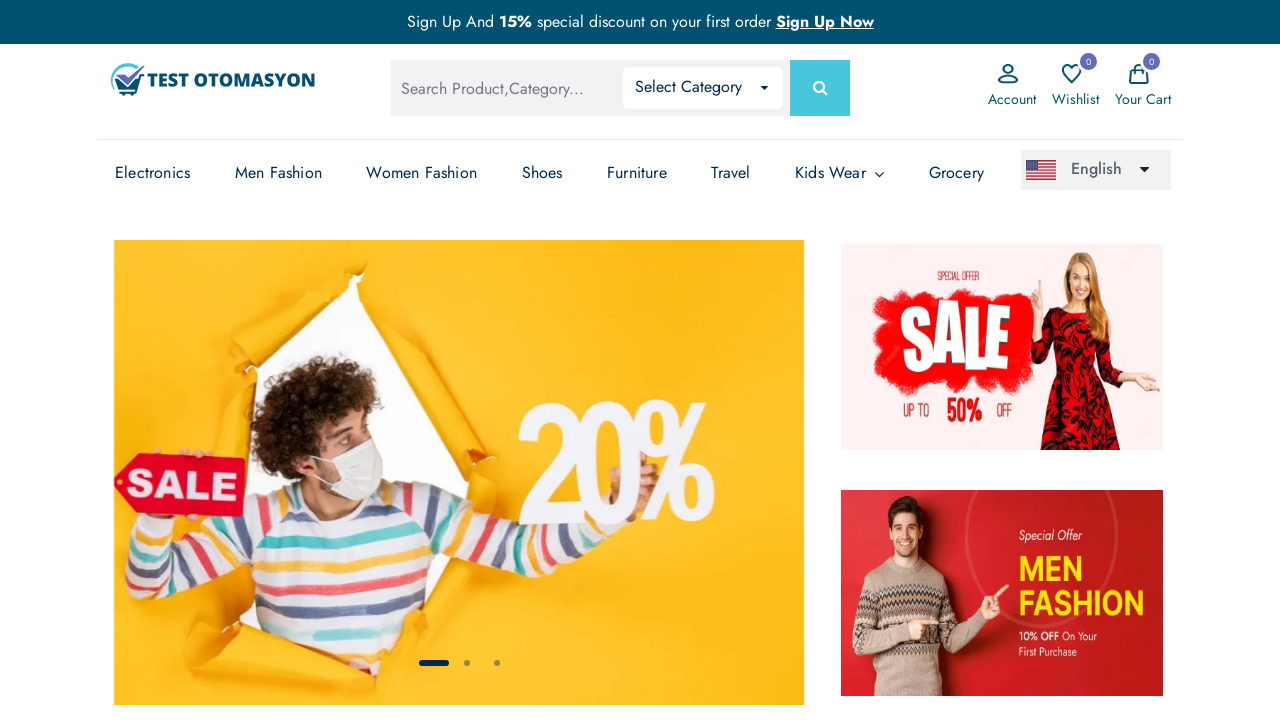

Navigated second page to https://wisequarter.com
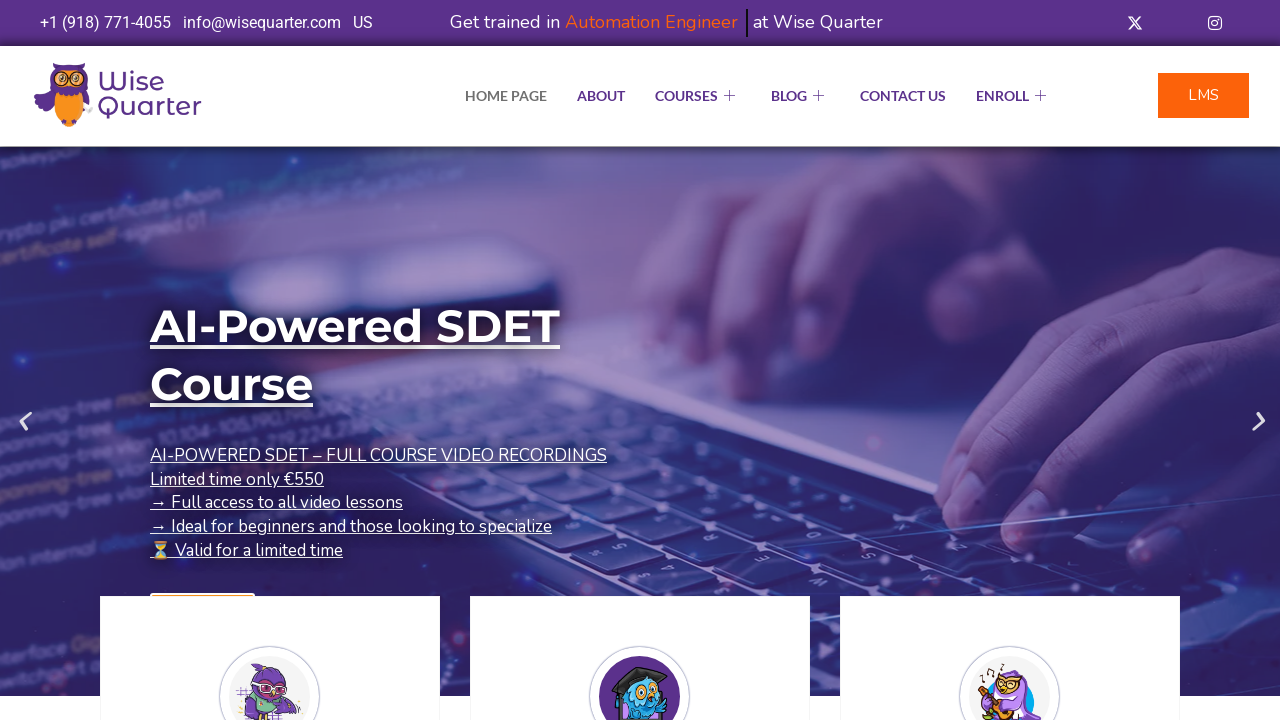

Verified second page title contains 'Wise Quarter'
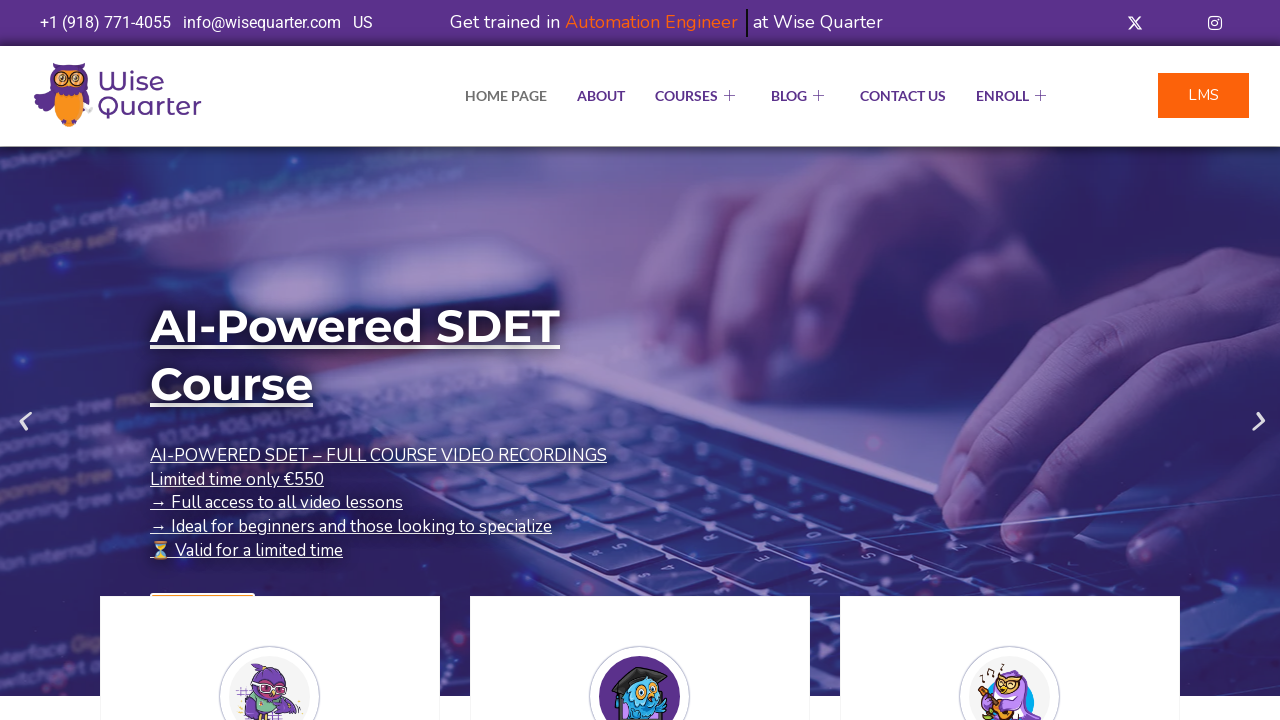

Opened a new tab for third page
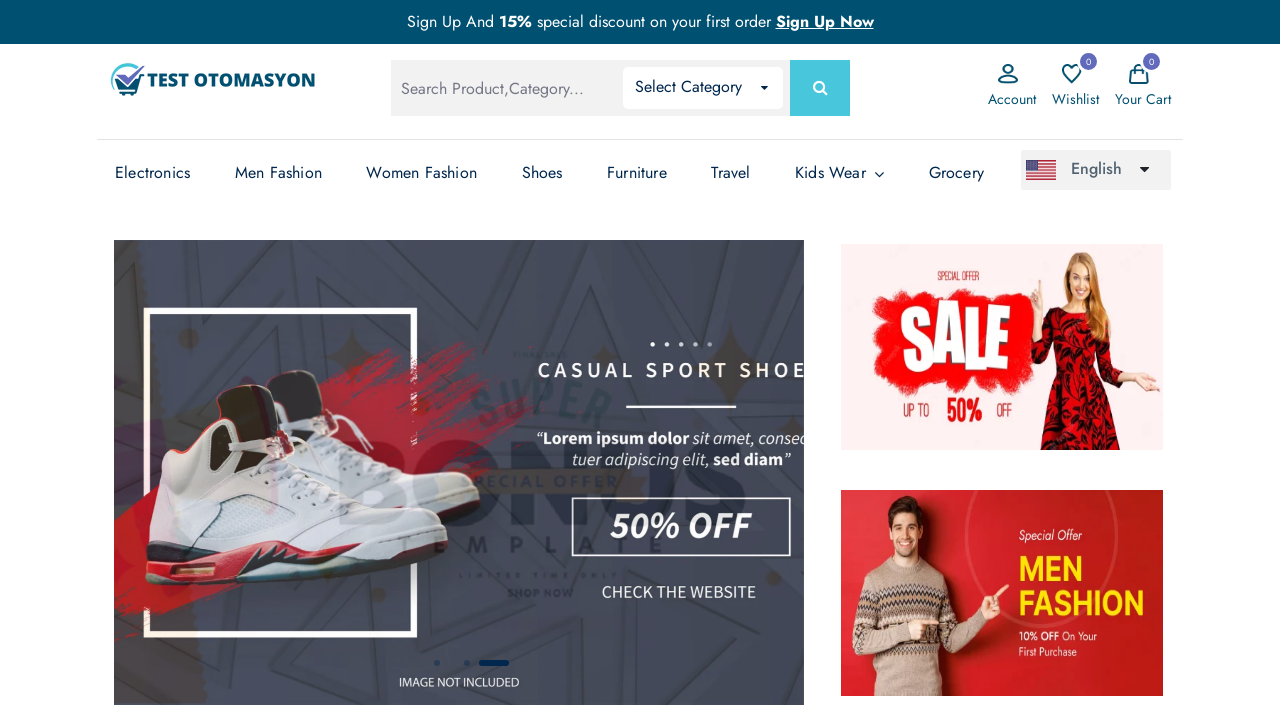

Navigated third page to https://www.walmart.com
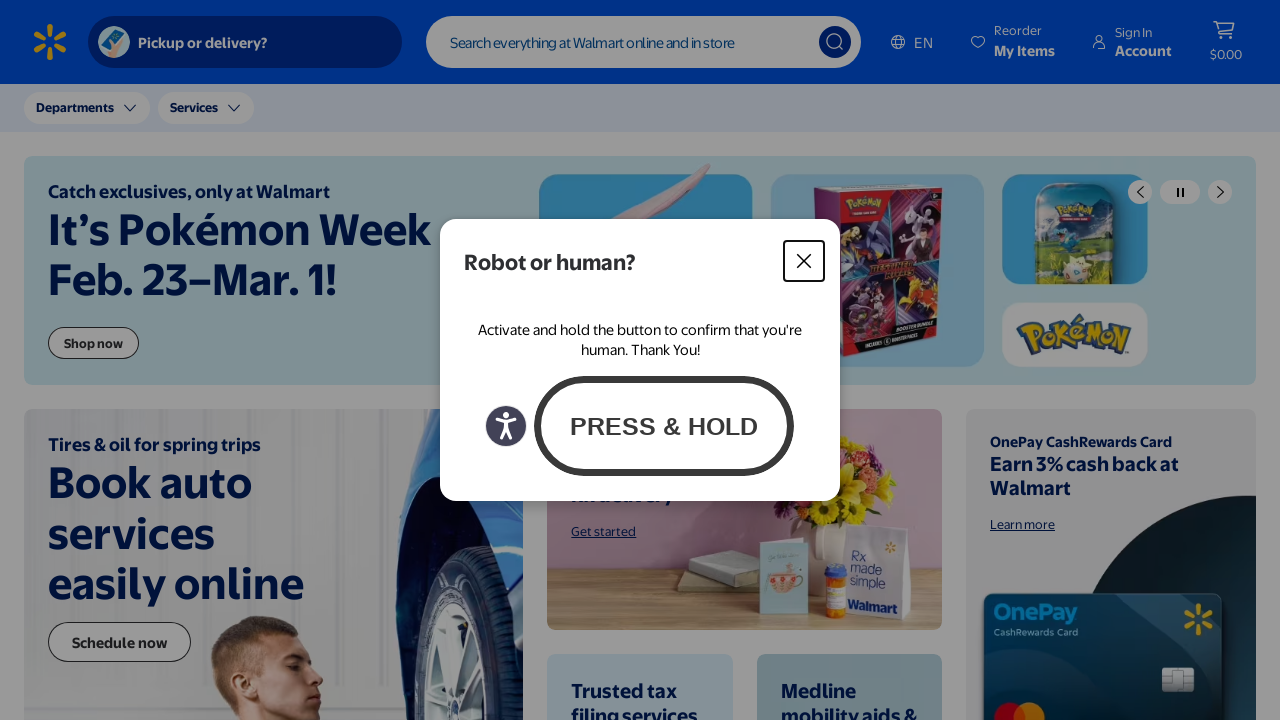

Verified third page title contains 'Walmart'
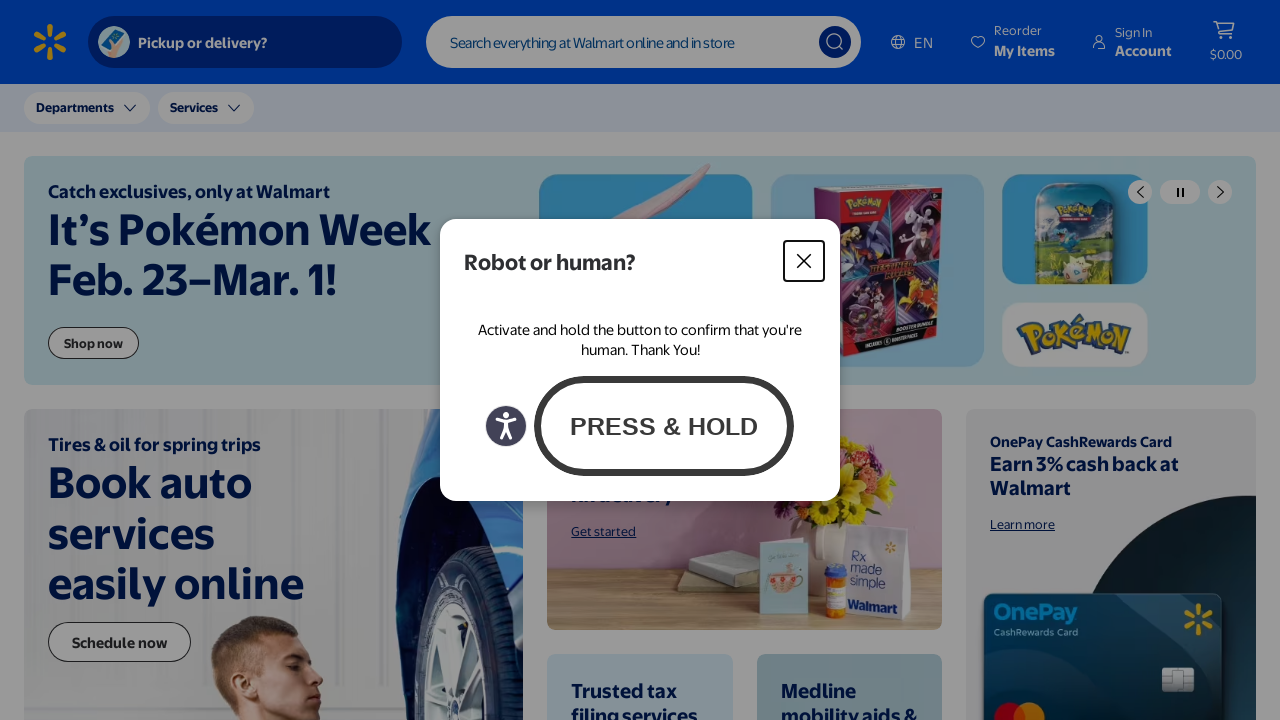

Switched back to first page by bringing it to front
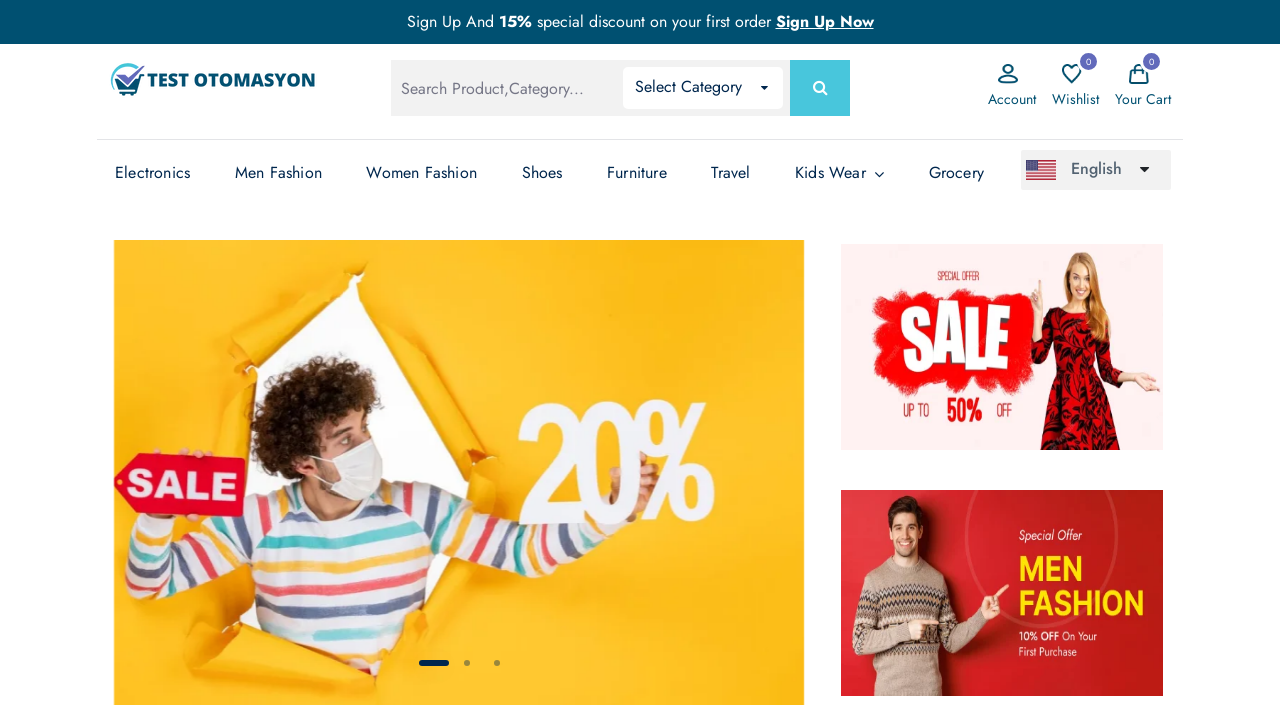

Verified we successfully switched back to first page with 'Otomasyon' title
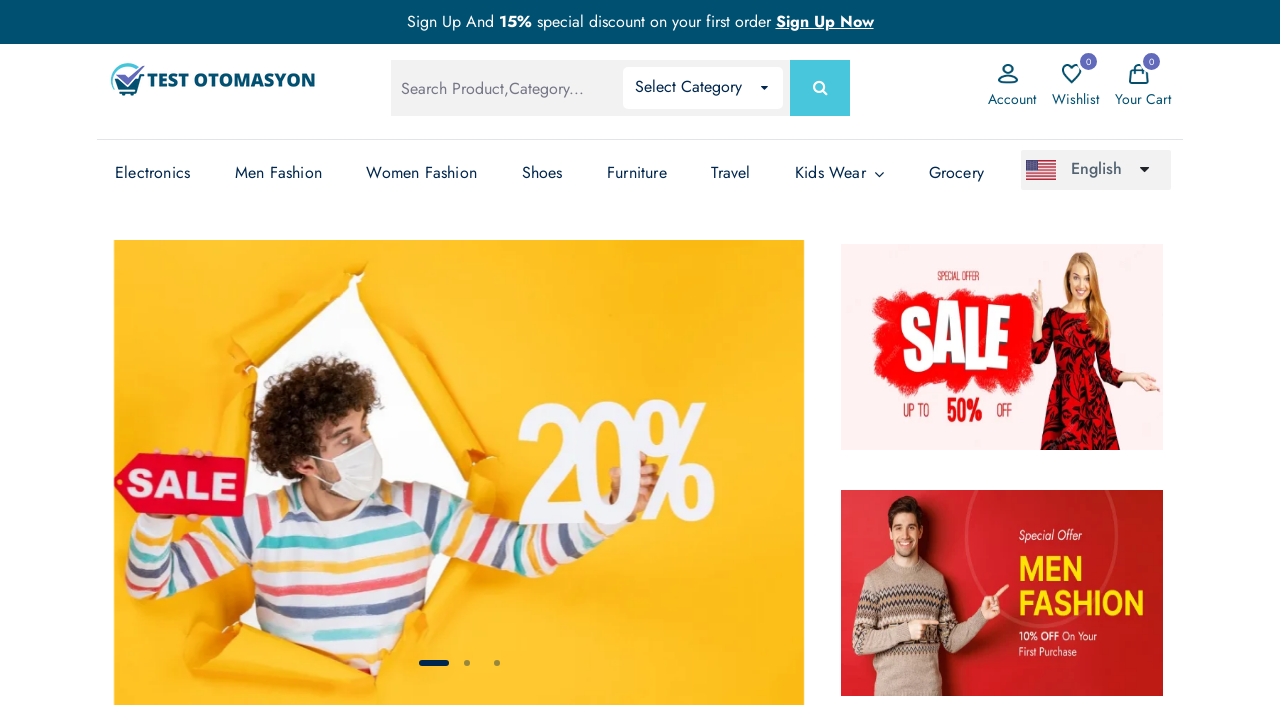

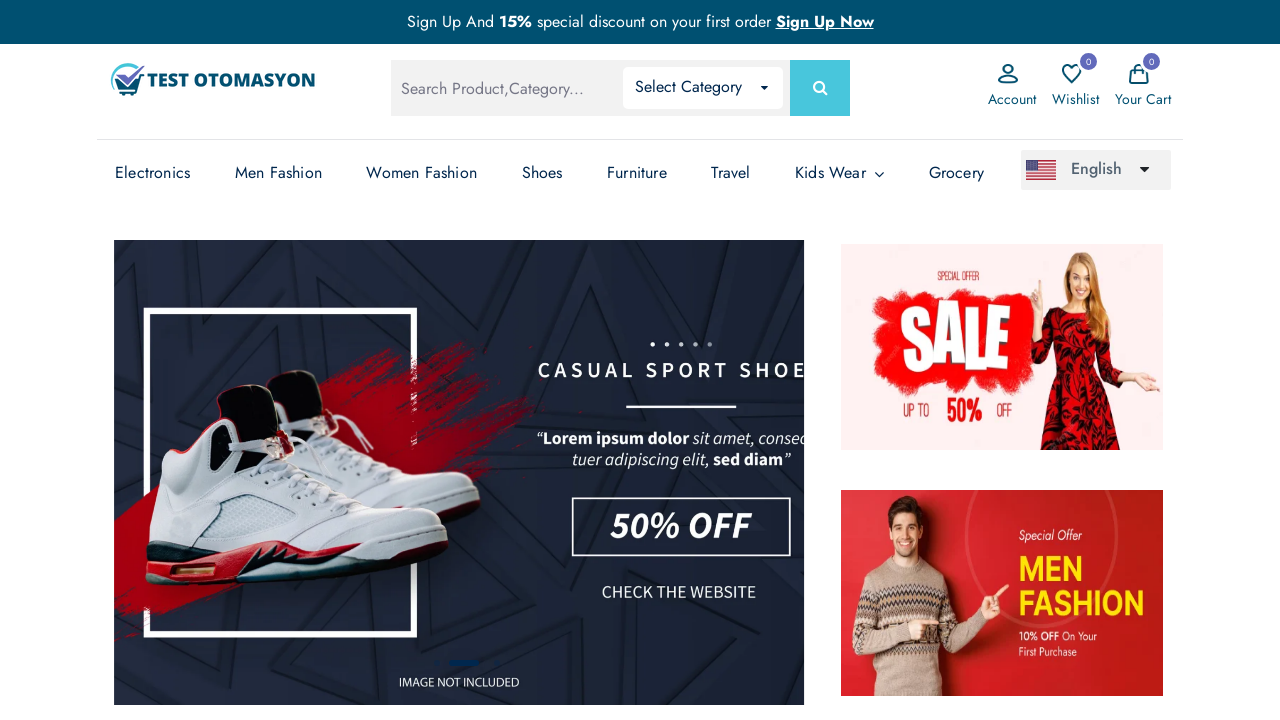